Tests JavaScript confirm dialog by clicking a button, dismissing/canceling the confirmation, and verifying the result shows "Cancel"

Starting URL: https://the-internet.herokuapp.com/javascript_alerts

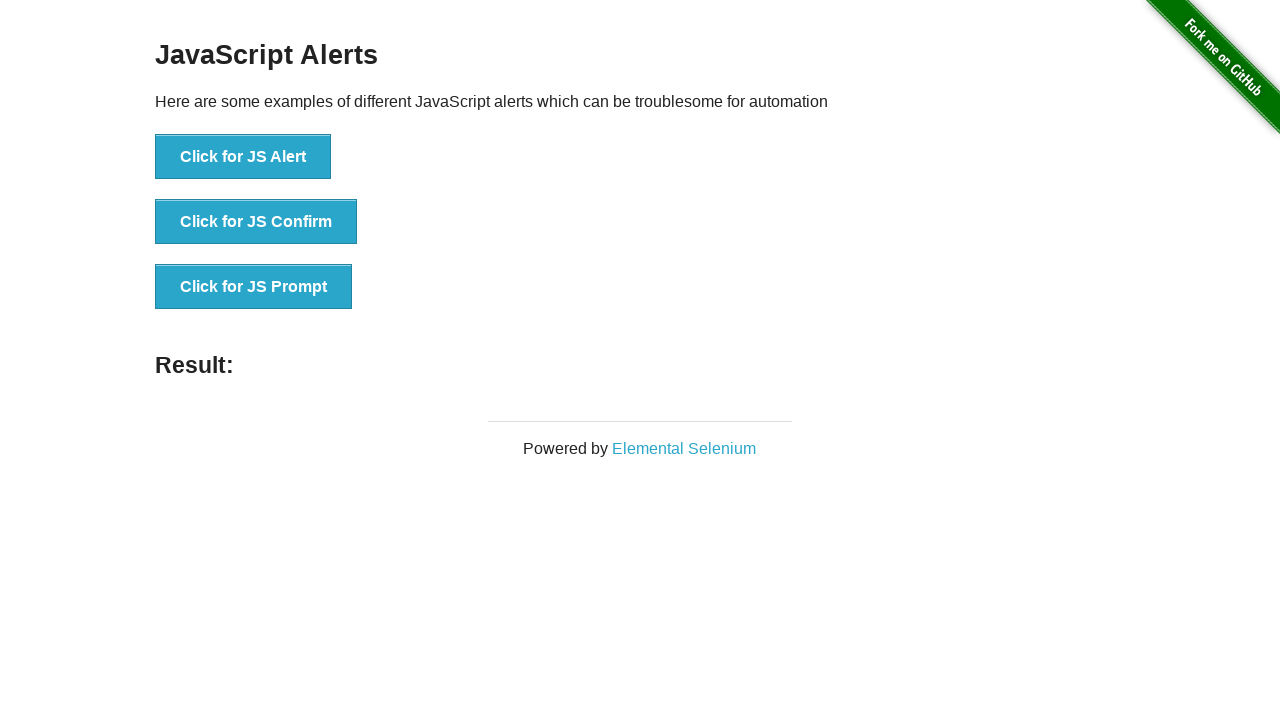

Set up dialog handler to dismiss/cancel the confirmation
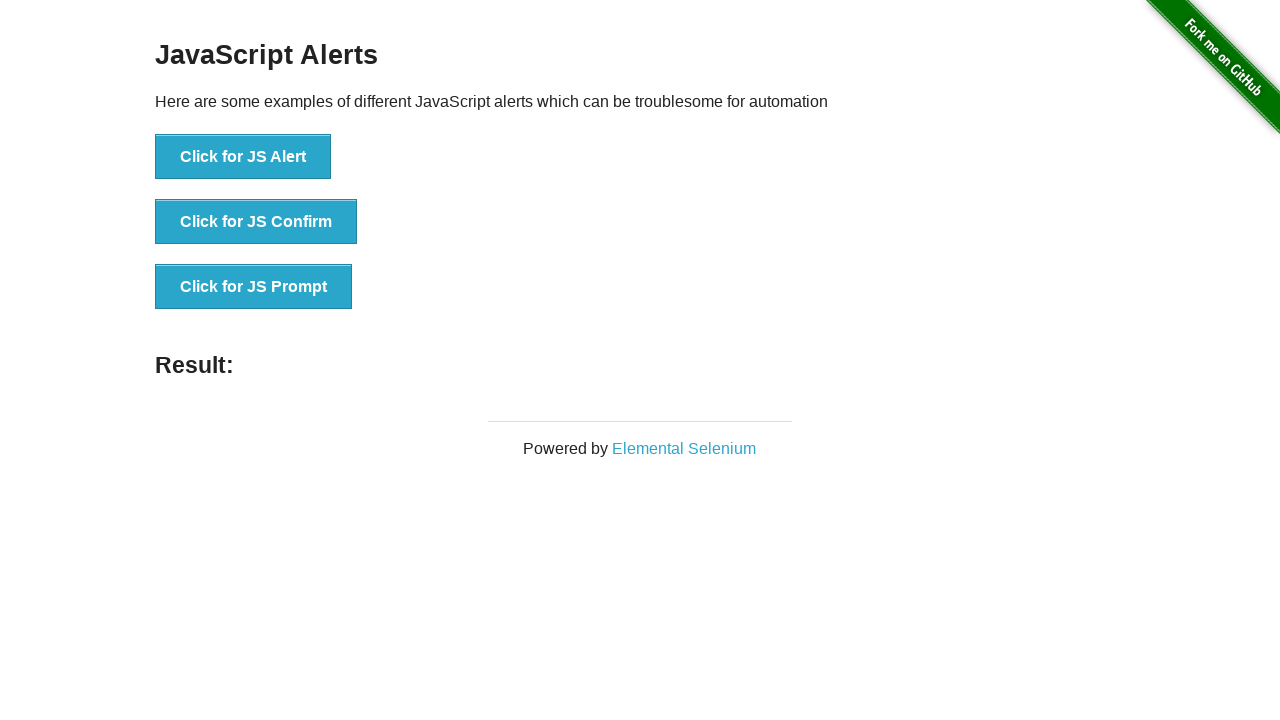

Clicked button to trigger JavaScript confirm dialog at (256, 222) on text=Click for JS Confirm
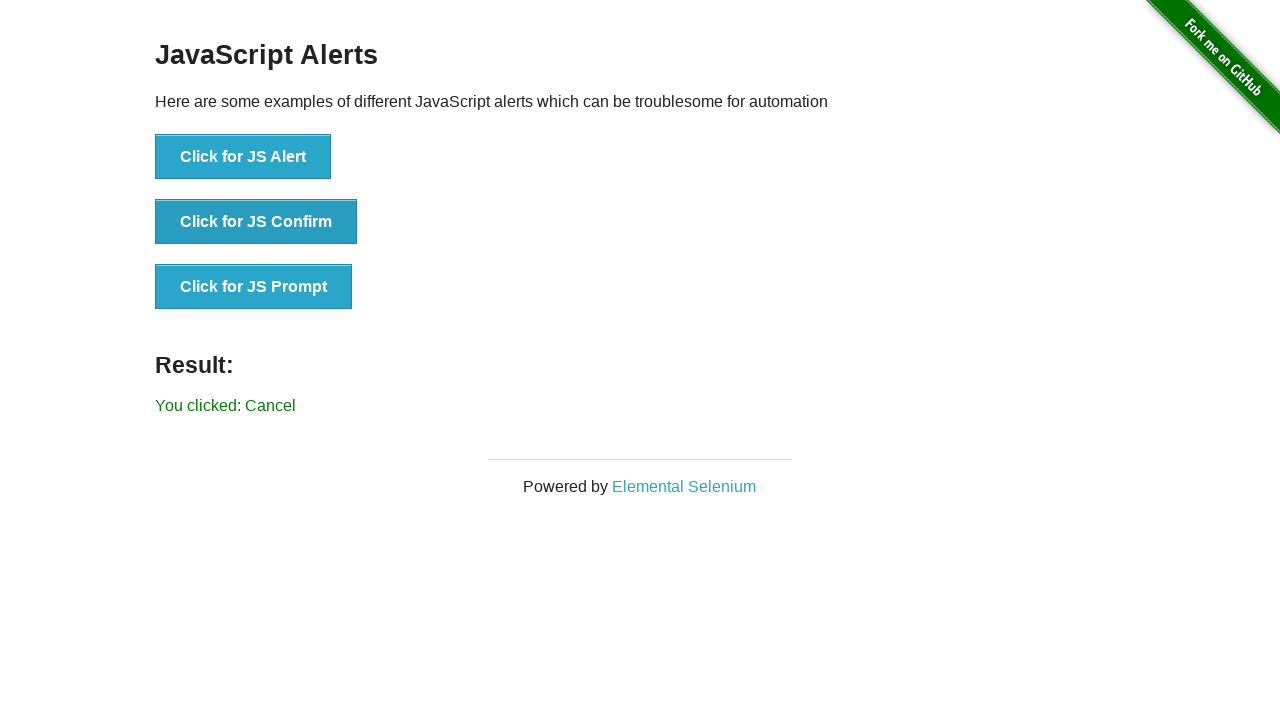

Result element loaded on page
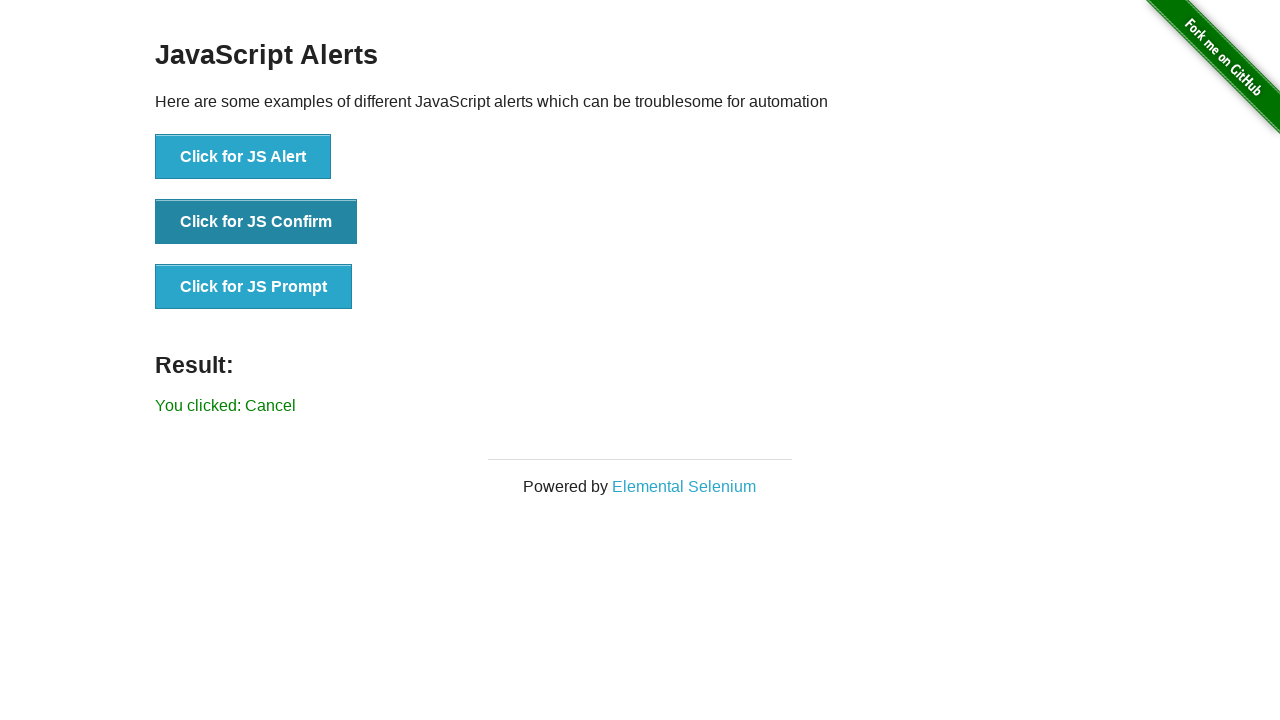

Retrieved result text: 'You clicked: Cancel'
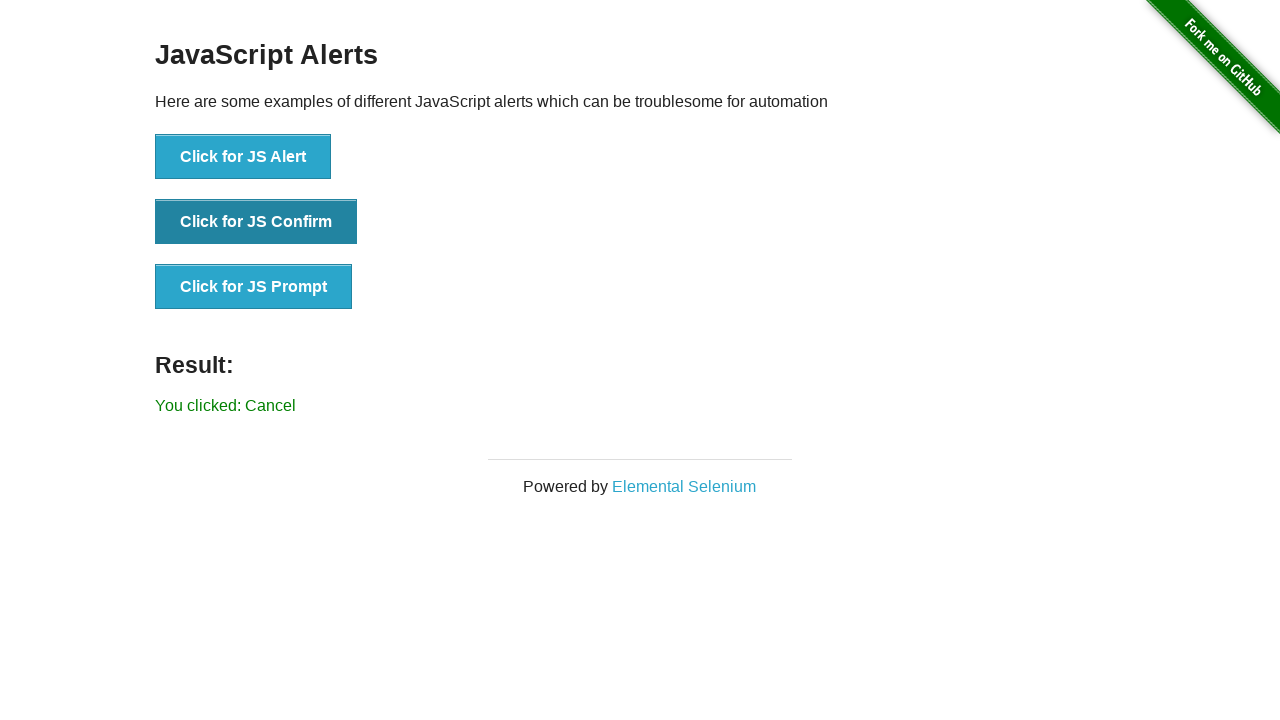

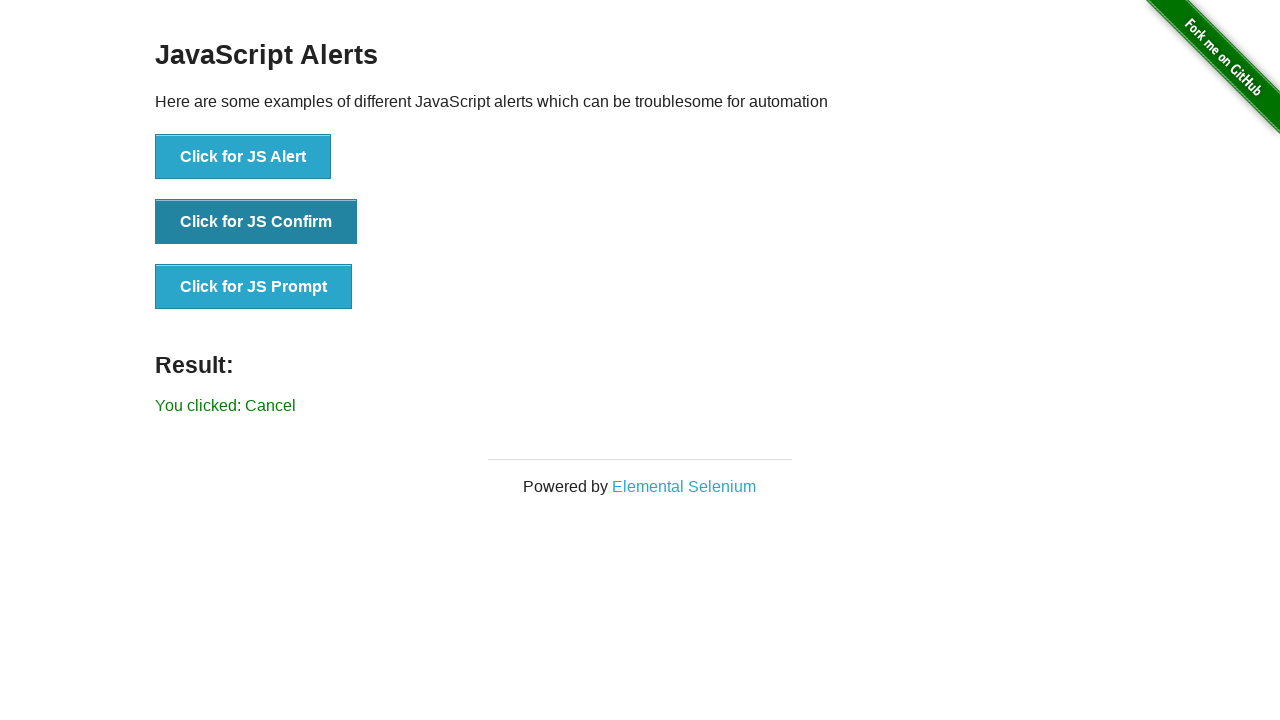